Navigates to the DemoQA homepage and waits for the page to load

Starting URL: https://demoqa.com/

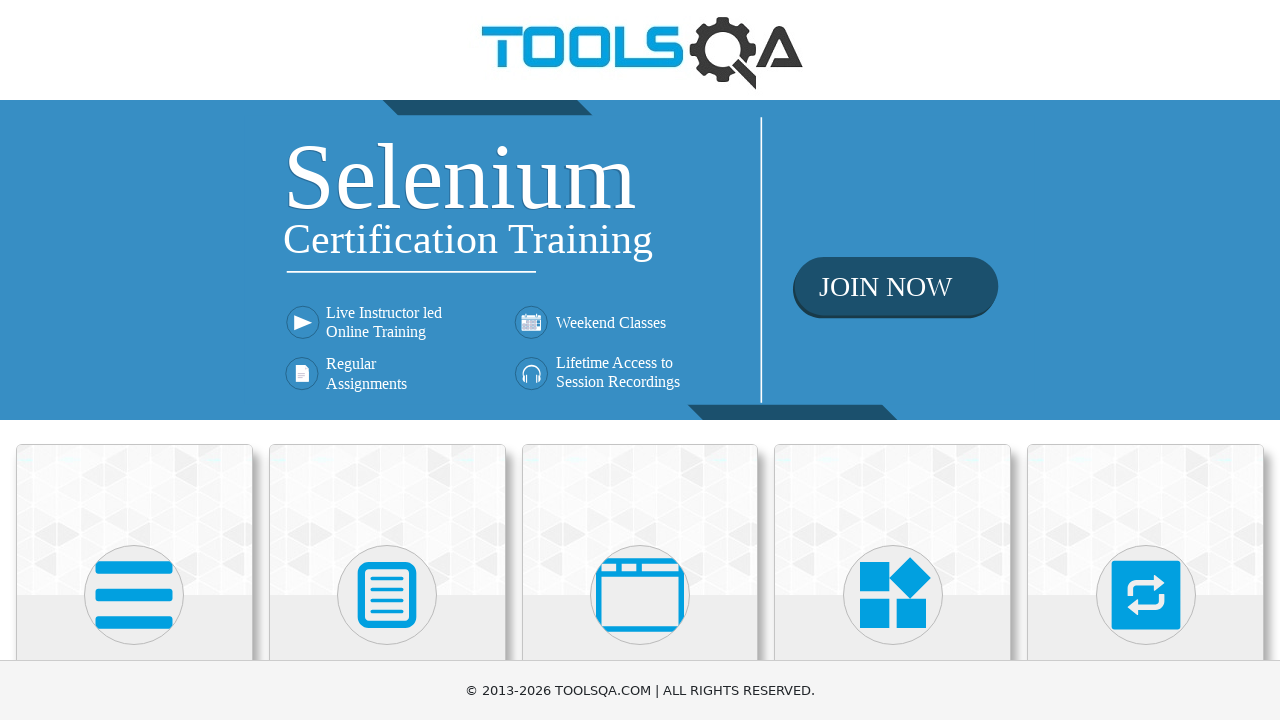

Navigated to DemoQA homepage
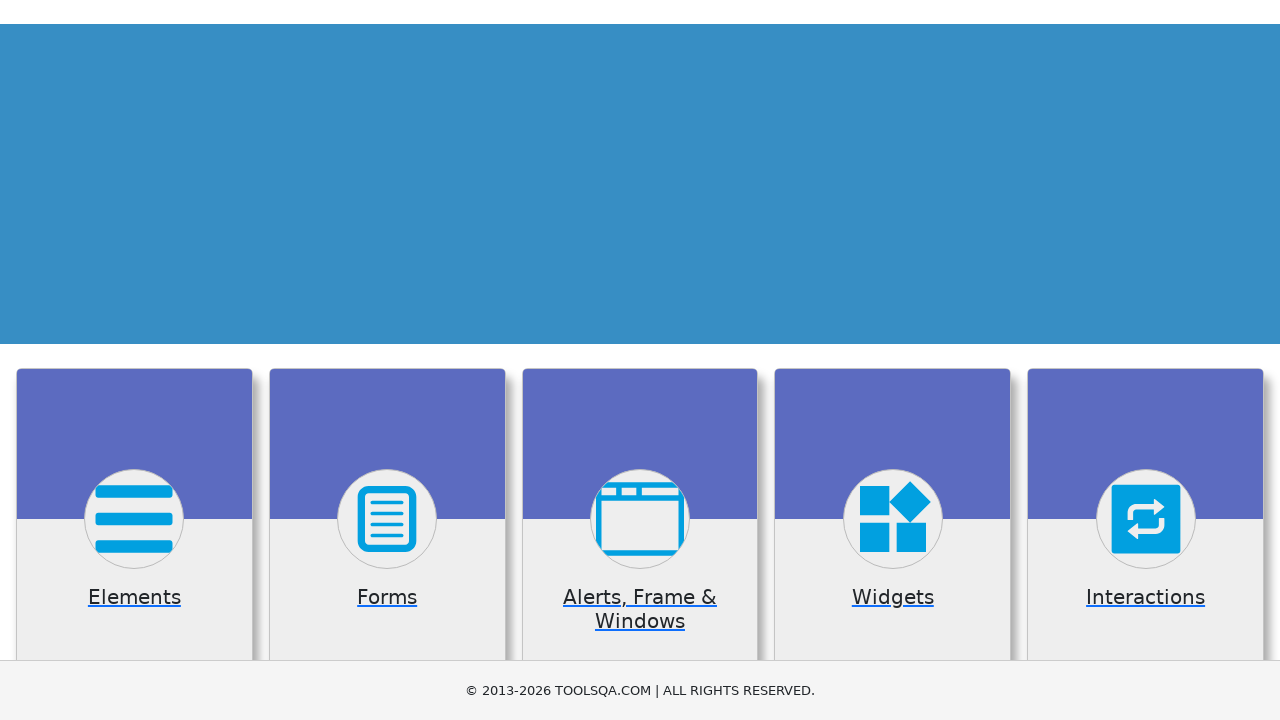

Page fully loaded (DOM content ready)
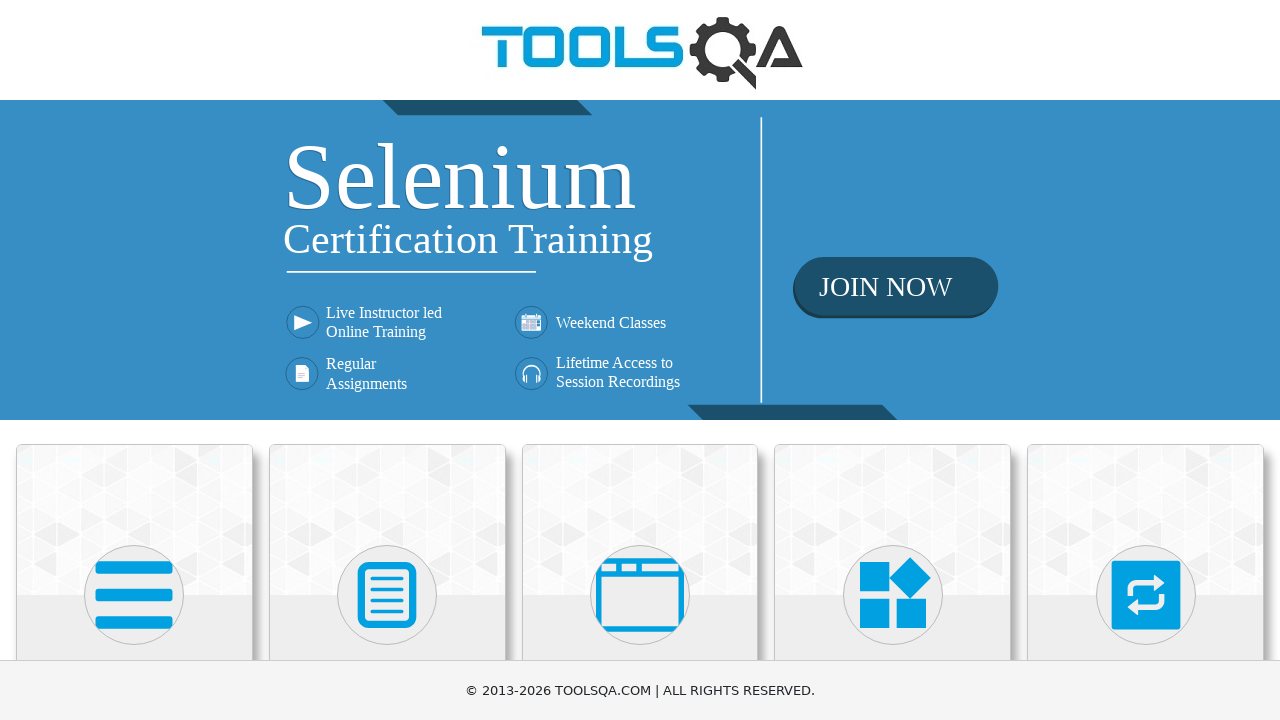

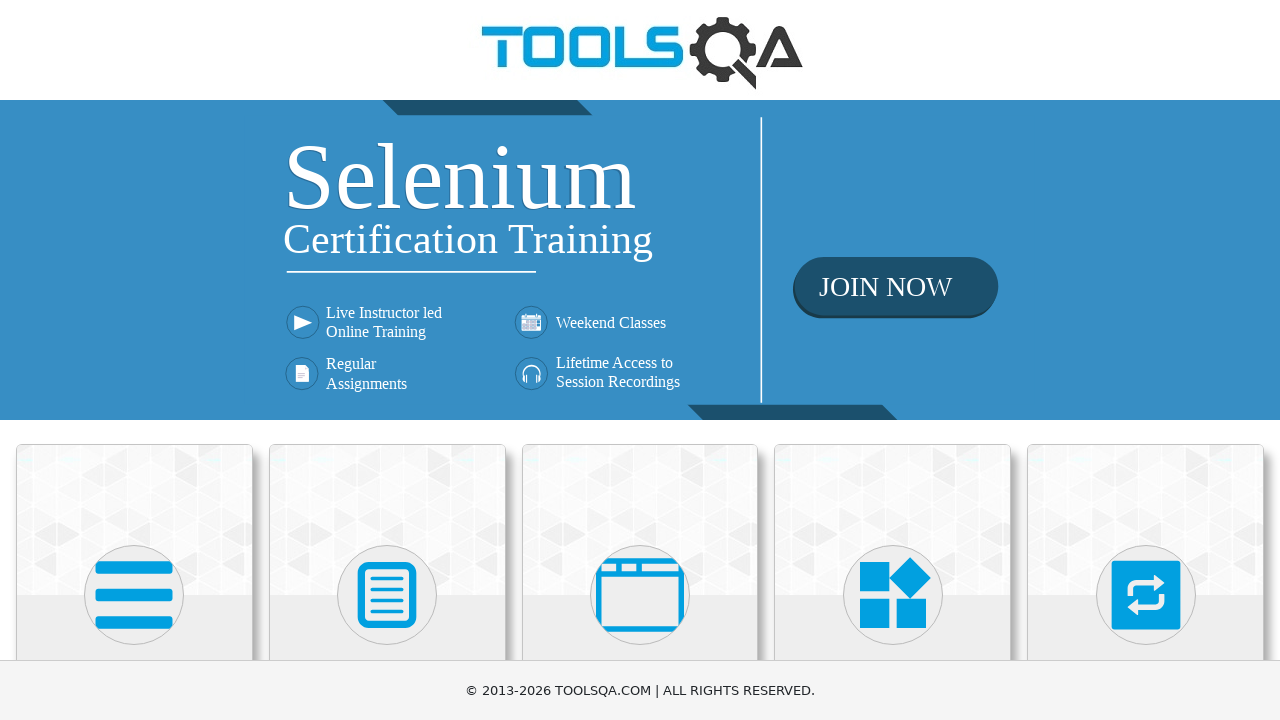